Tests navigation by clicking a link with specific calculated text, then fills out a form with personal information (first name, last name, city, country) and submits it.

Starting URL: http://suninjuly.github.io/find_link_text

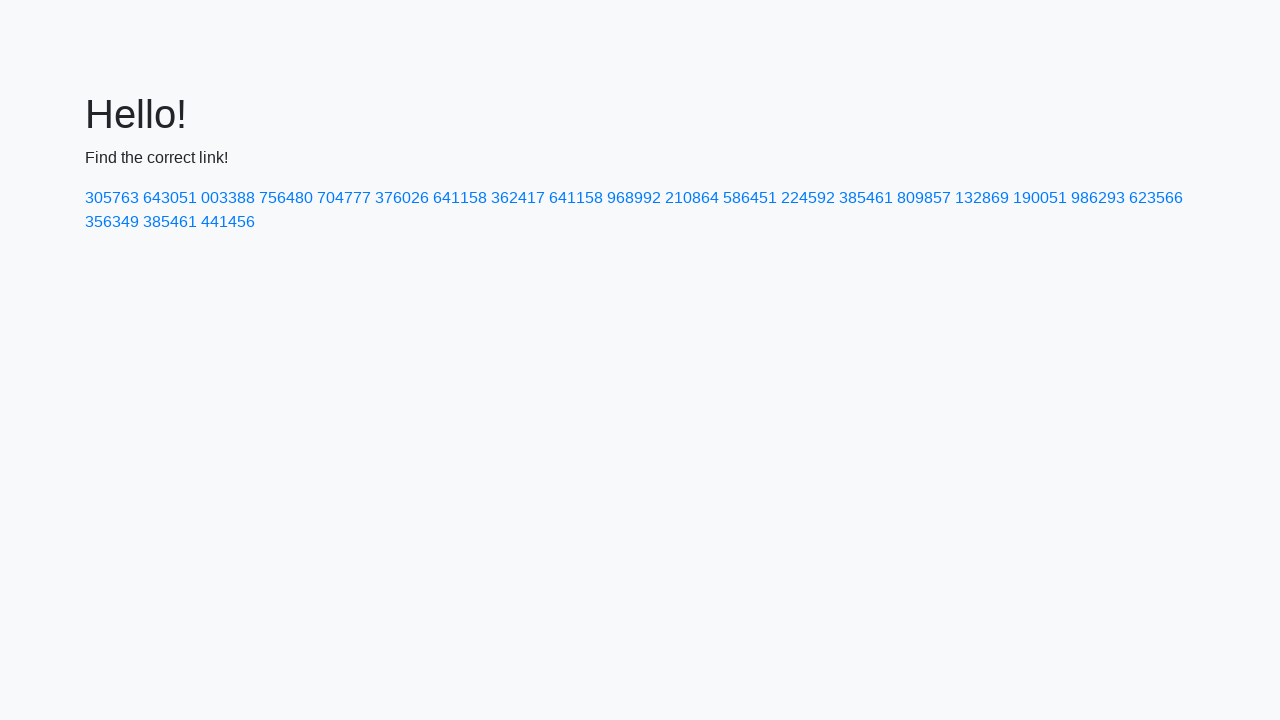

Clicked link with calculated text '224592' at (808, 198) on text=224592
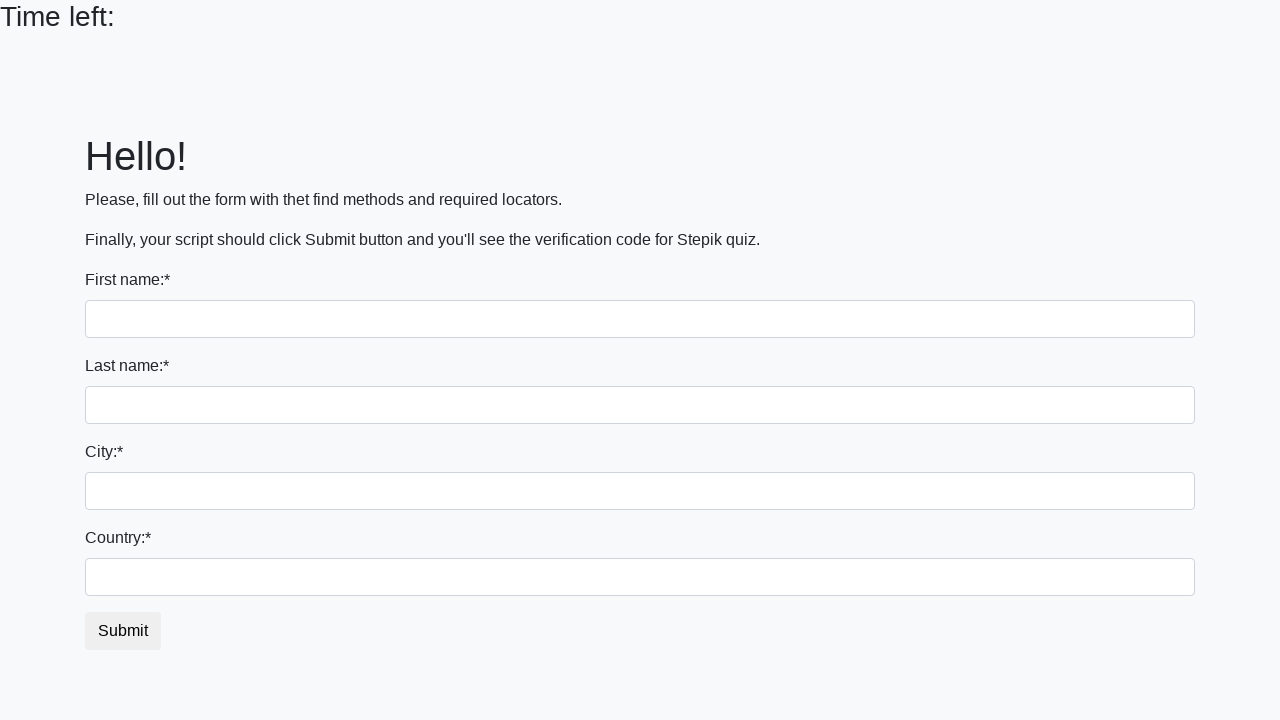

Waited for page to load (domcontentloaded)
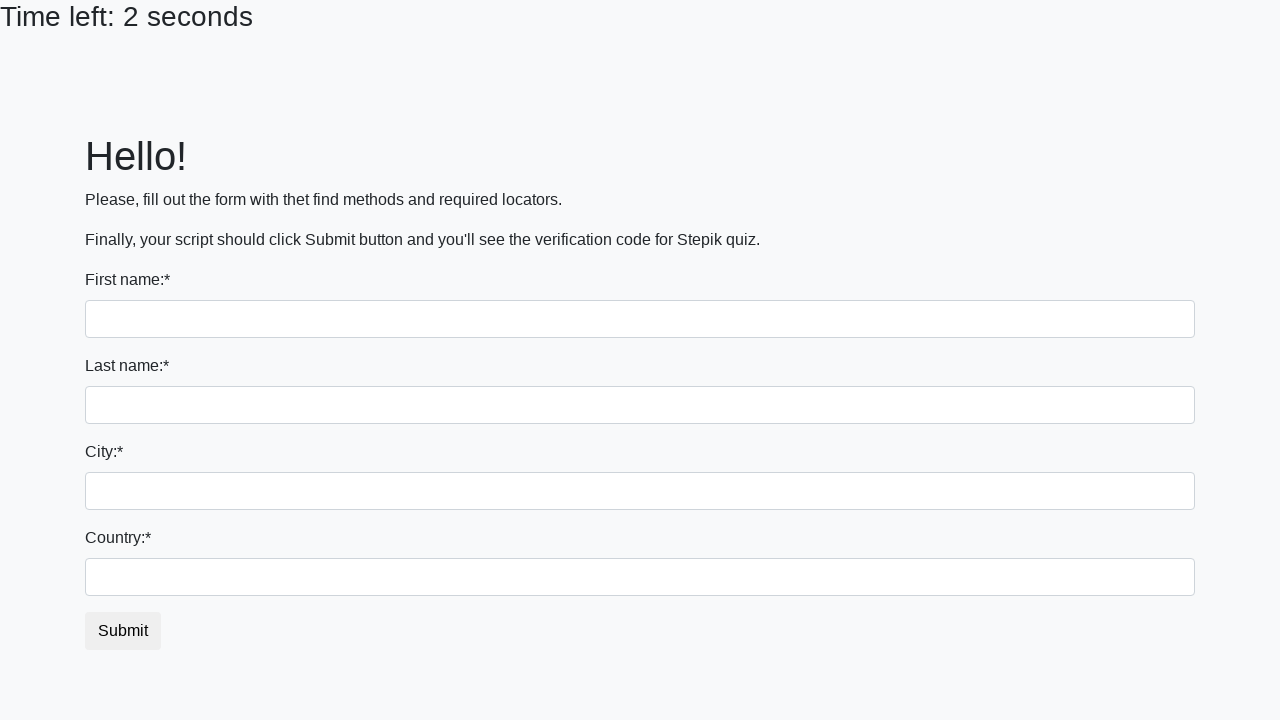

Filled first name field with 'Ivan' on input >> nth=0
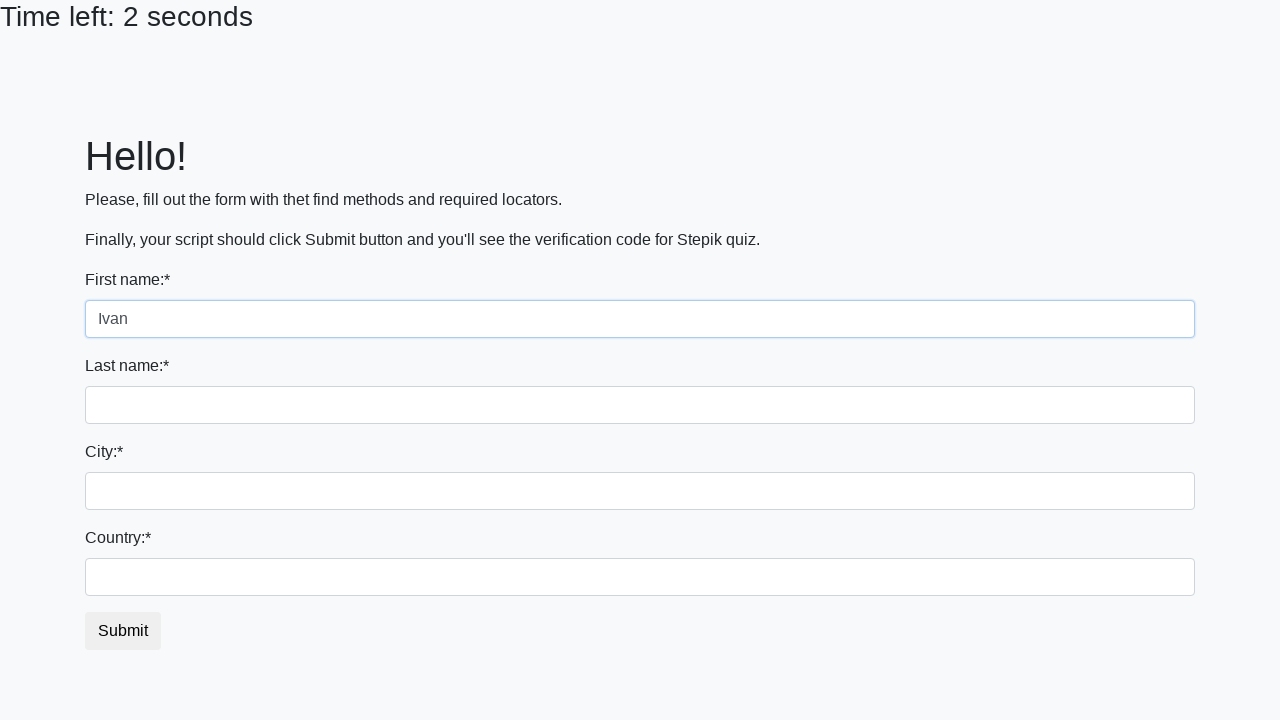

Filled last name field with 'Petrov' on input[name='last_name']
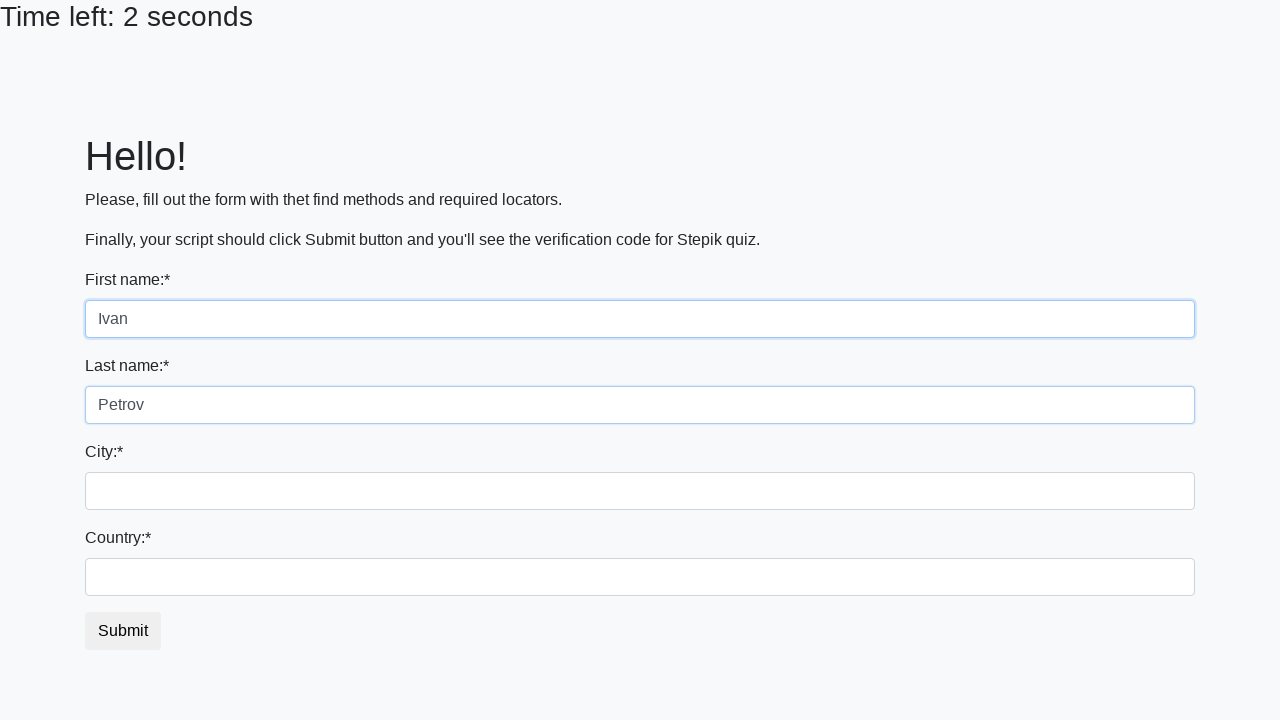

Filled city field with 'Smolensk' on .city
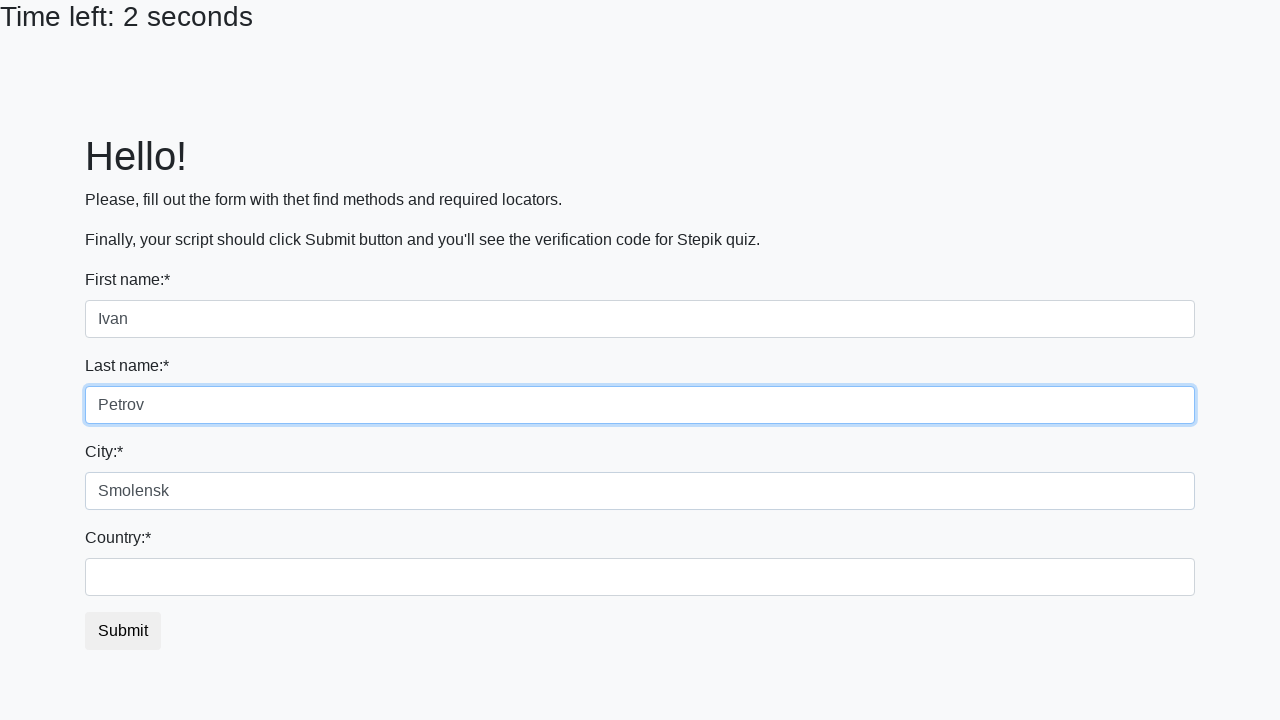

Filled country field with 'Russia' on #country
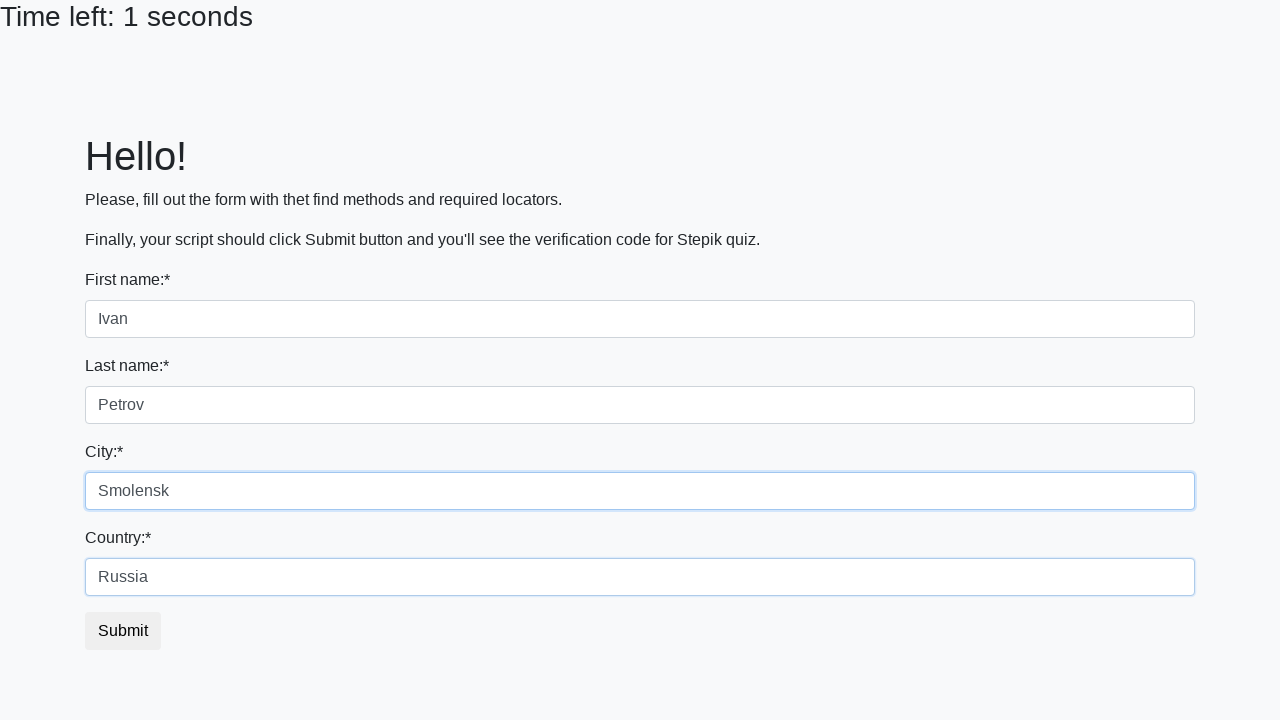

Clicked submit button to submit form at (123, 631) on button.btn
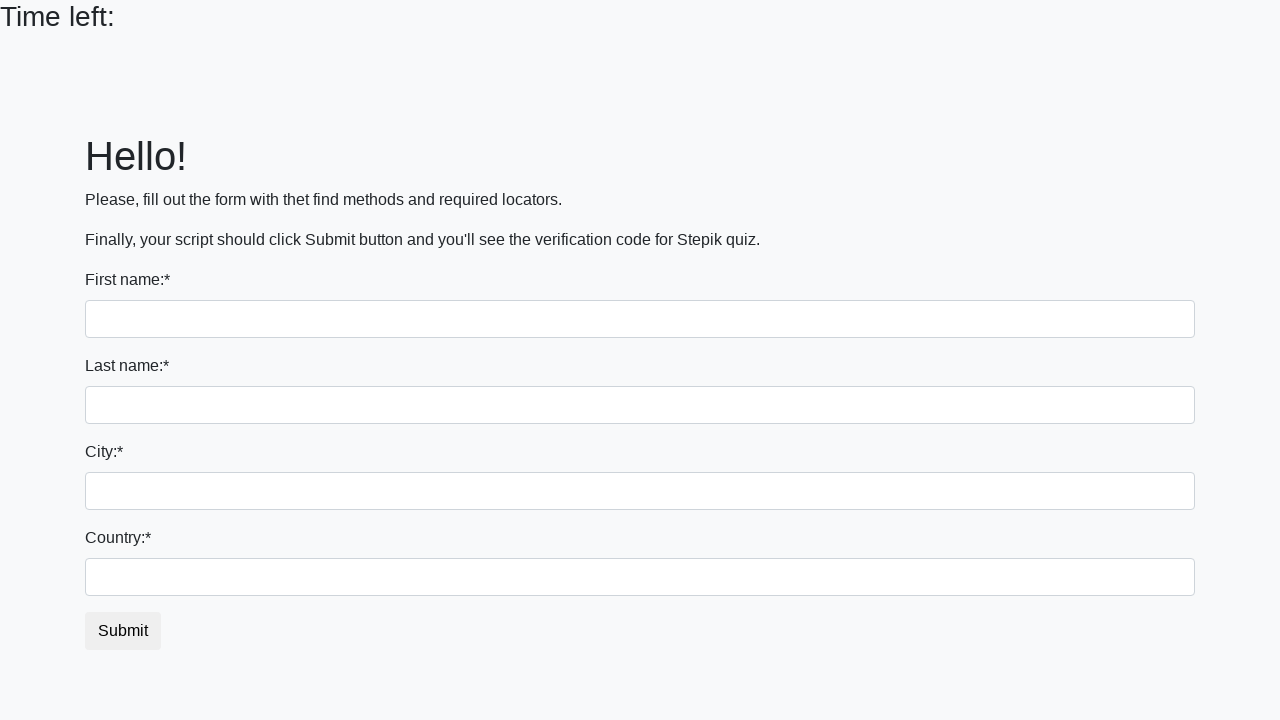

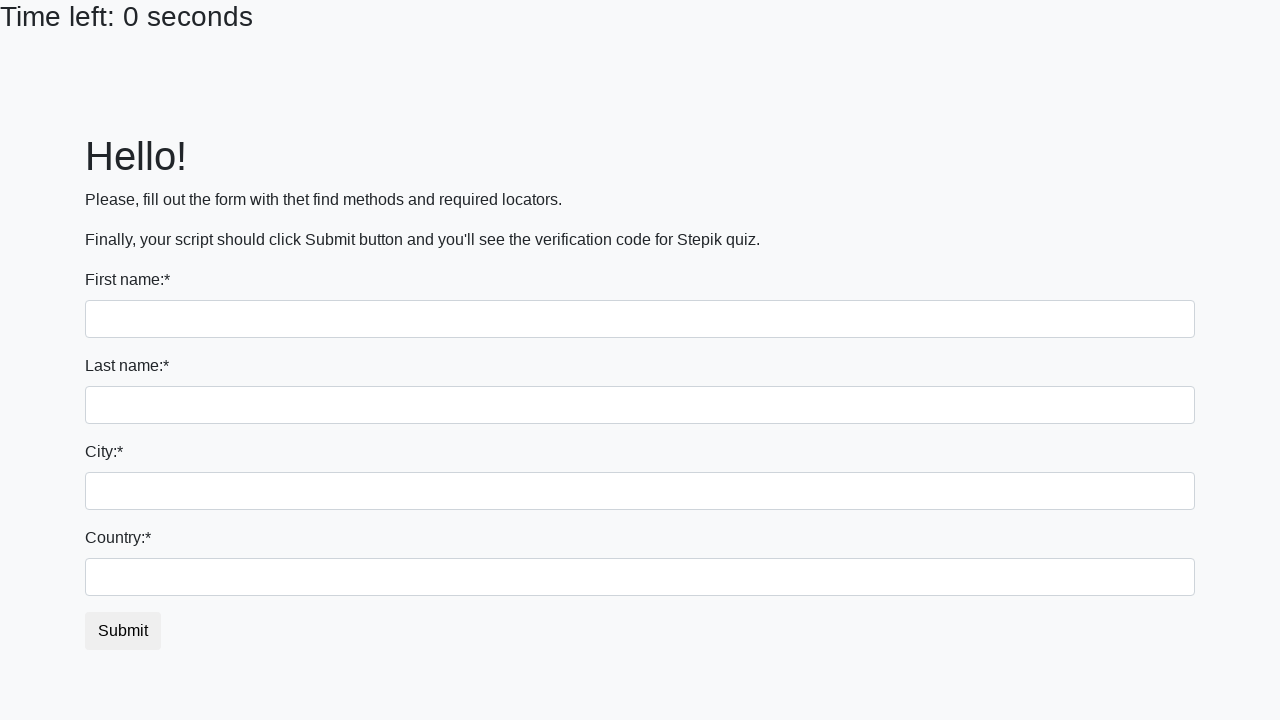